Tests form validation by clicking the submit button without filling any fields and verifying that validation styling is applied to required fields.

Starting URL: https://demoqa.com/automation-practice-form

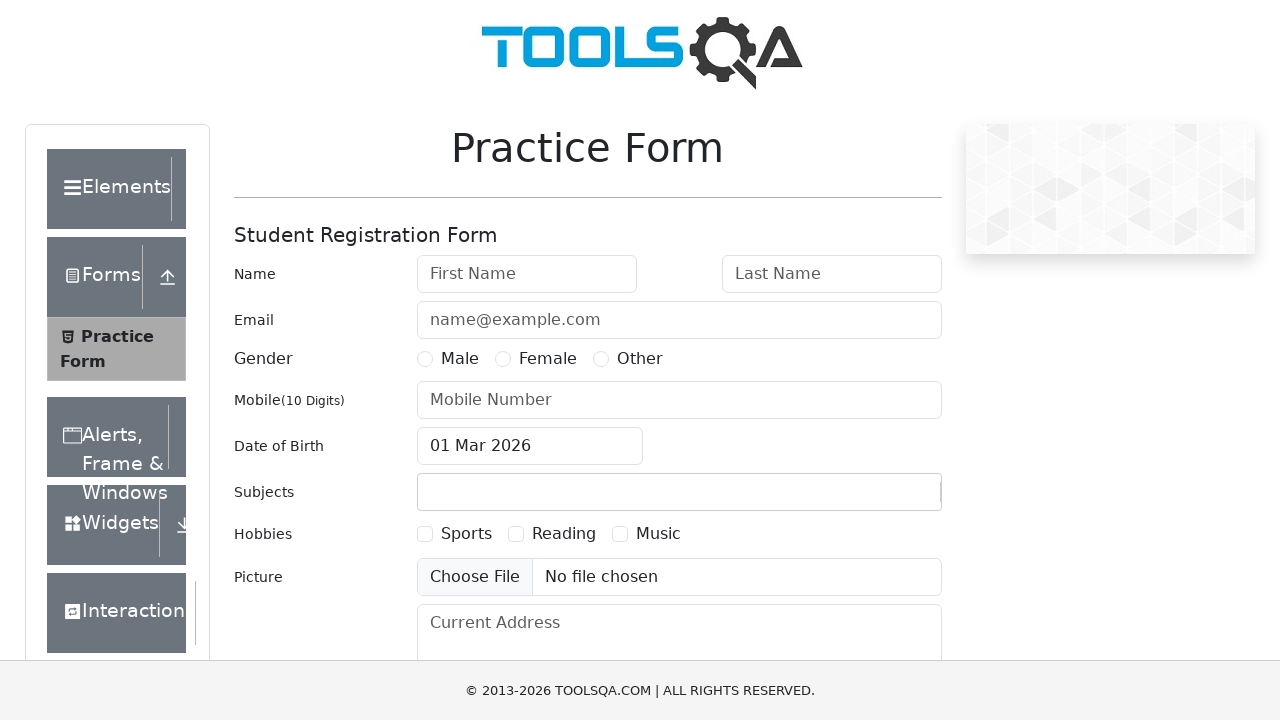

Clicked submit button without filling any fields to trigger form validation at (885, 499) on #submit
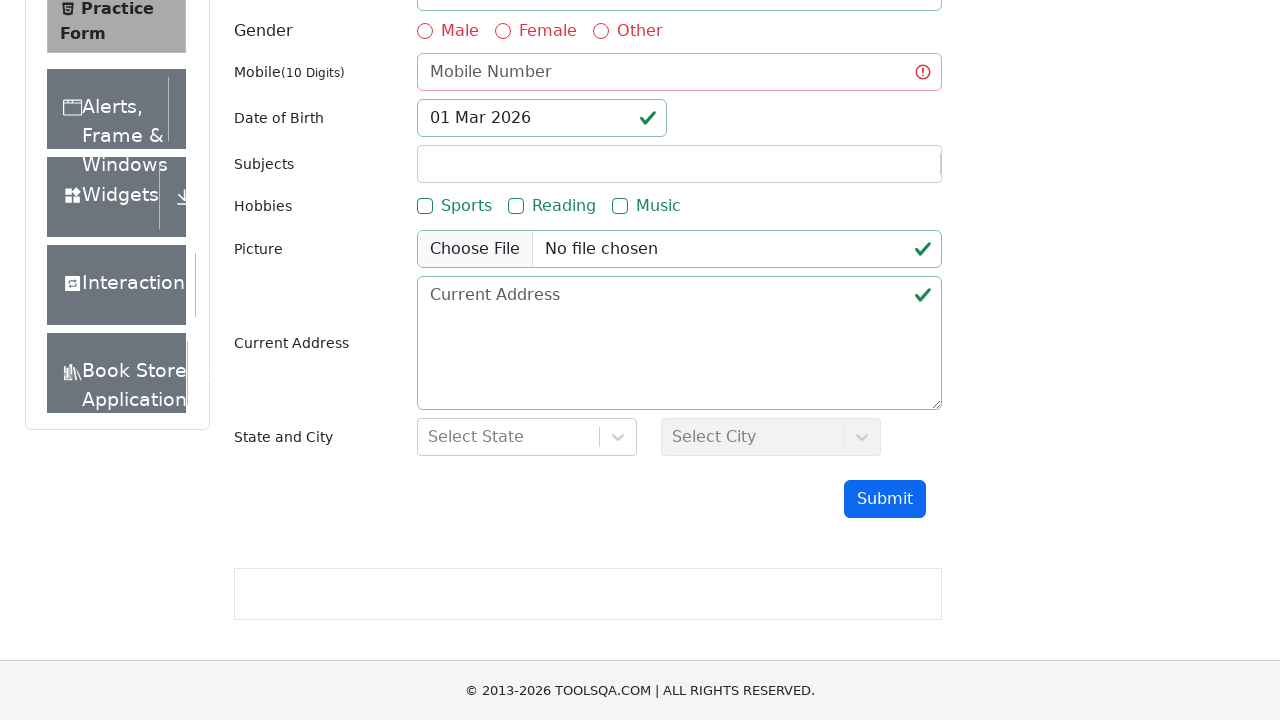

Validation styling applied to first name field - validation error state detected
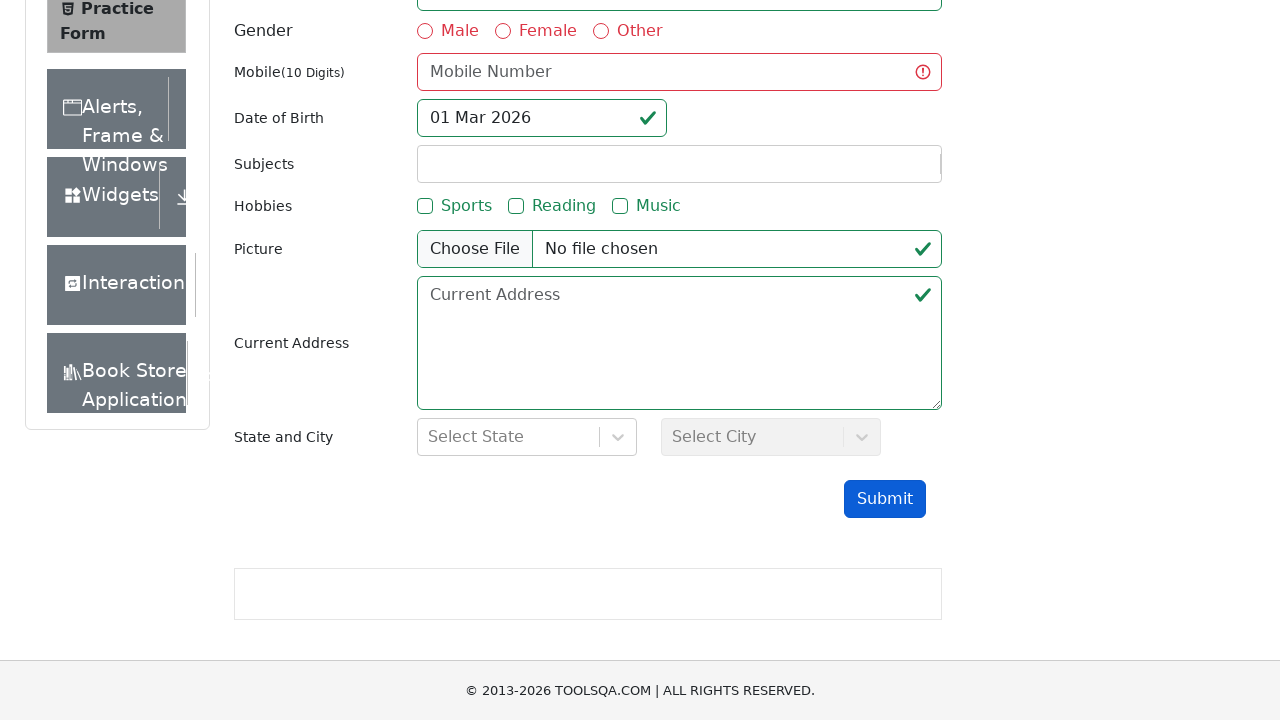

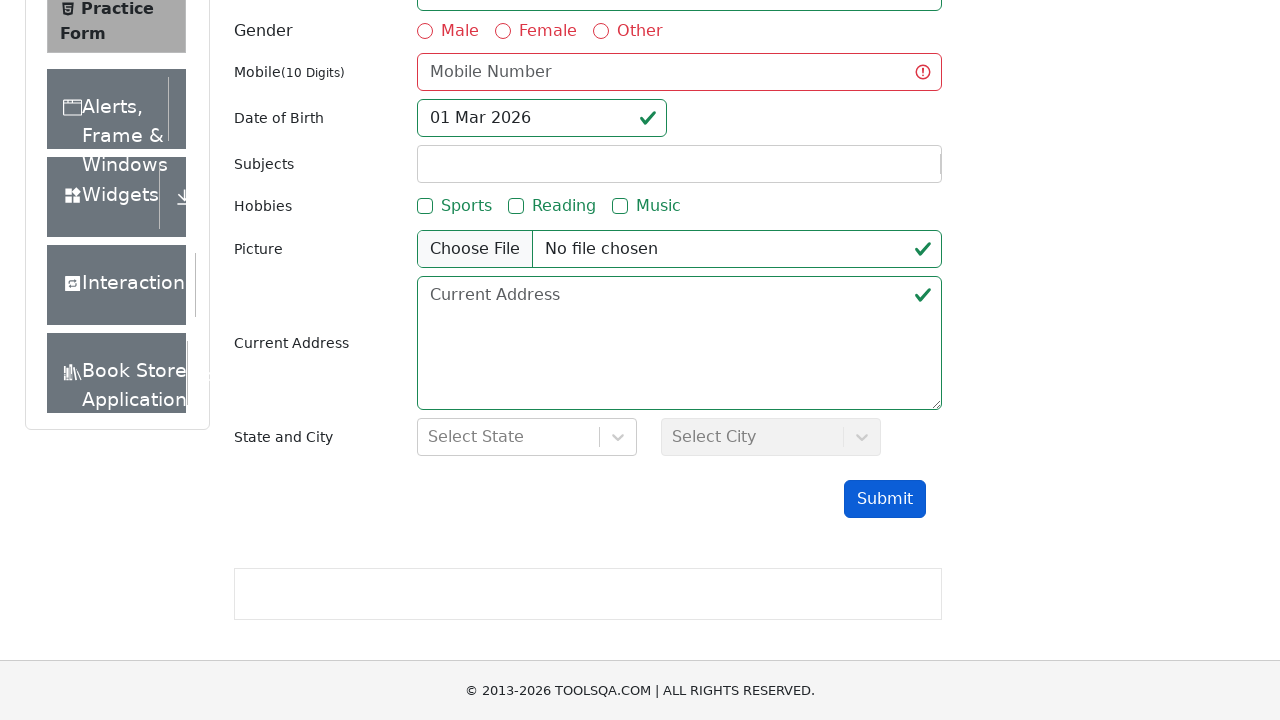